Navigates to Mars news page and waits for the news content to load

Starting URL: https://data-class-mars.s3.amazonaws.com/Mars/index.html

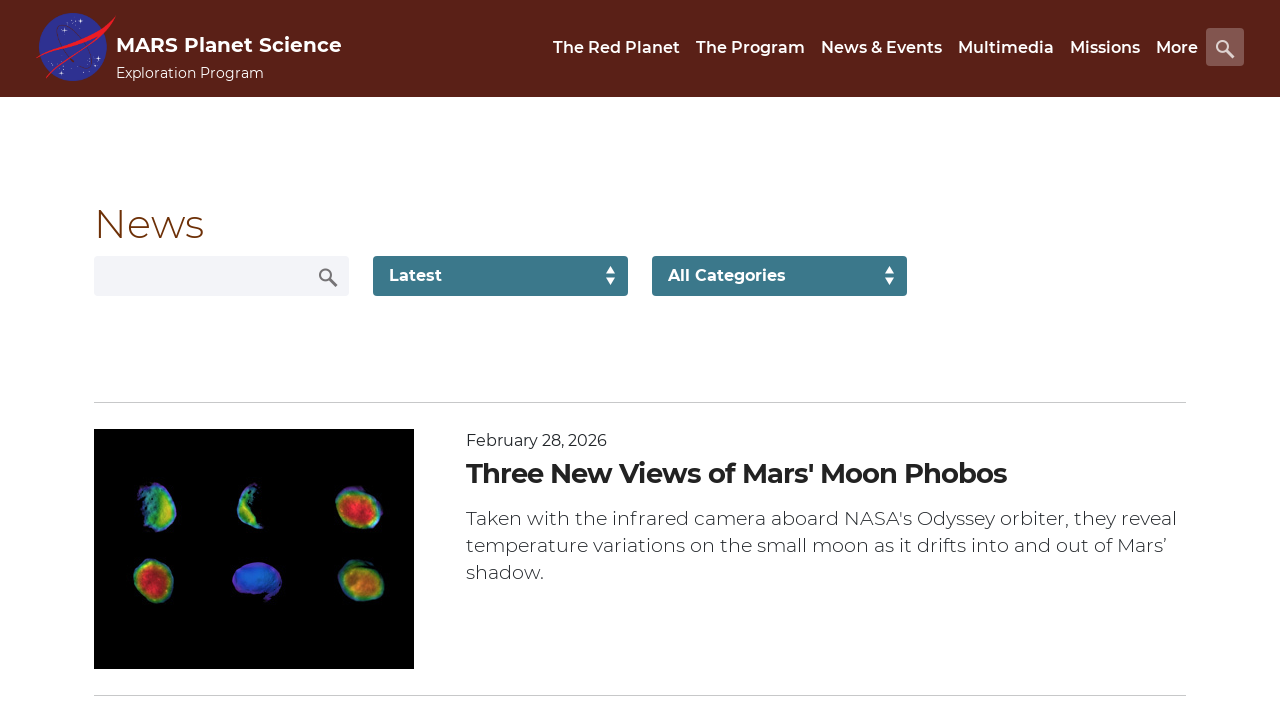

Navigated to Mars news page
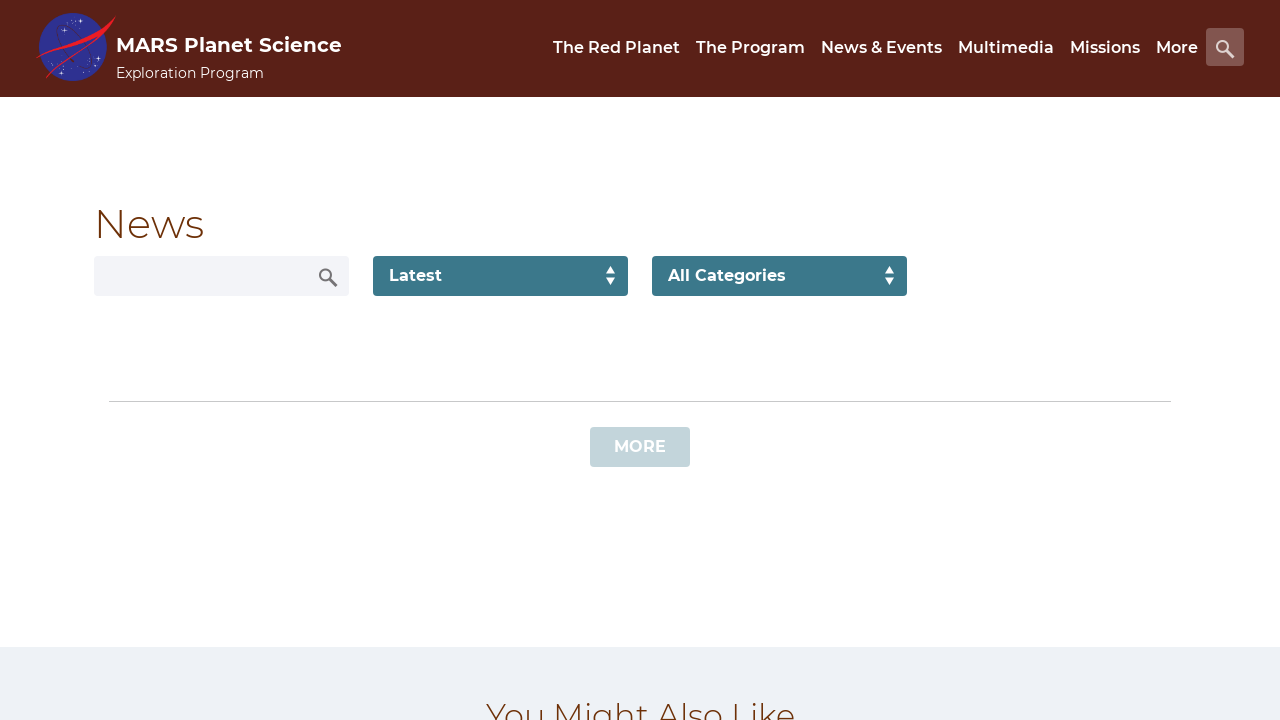

News content list loaded
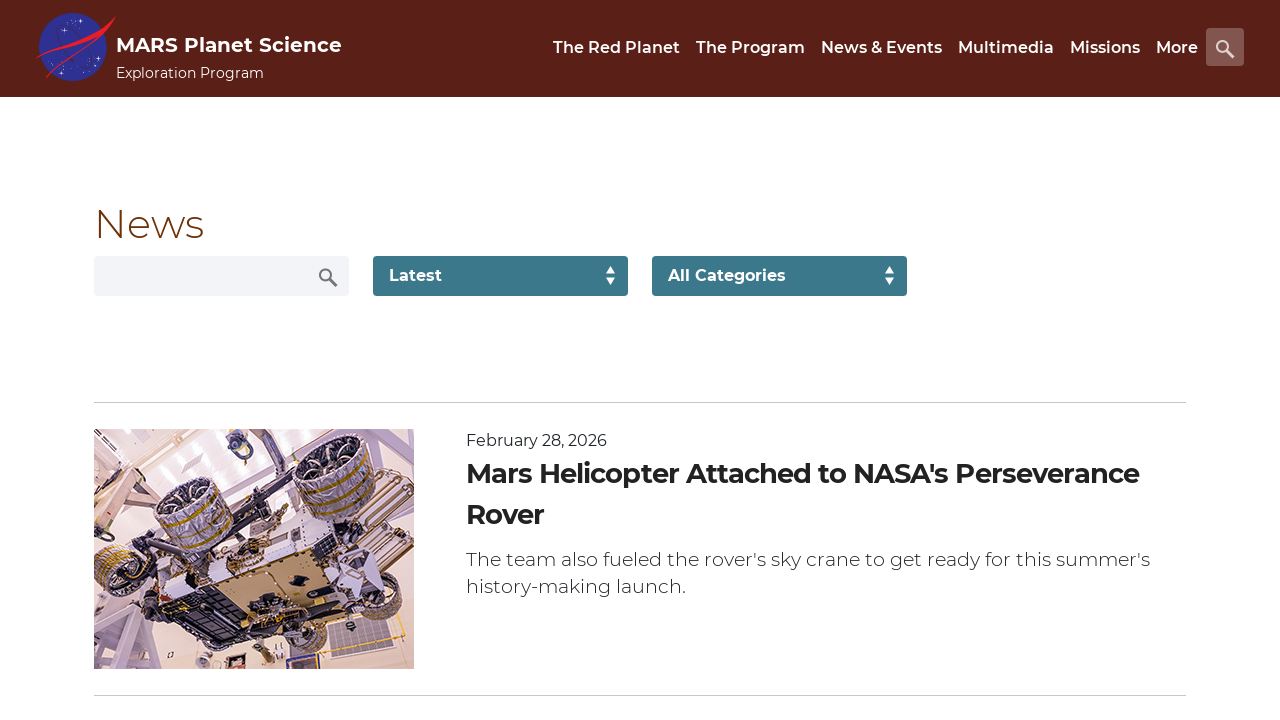

News title element is visible
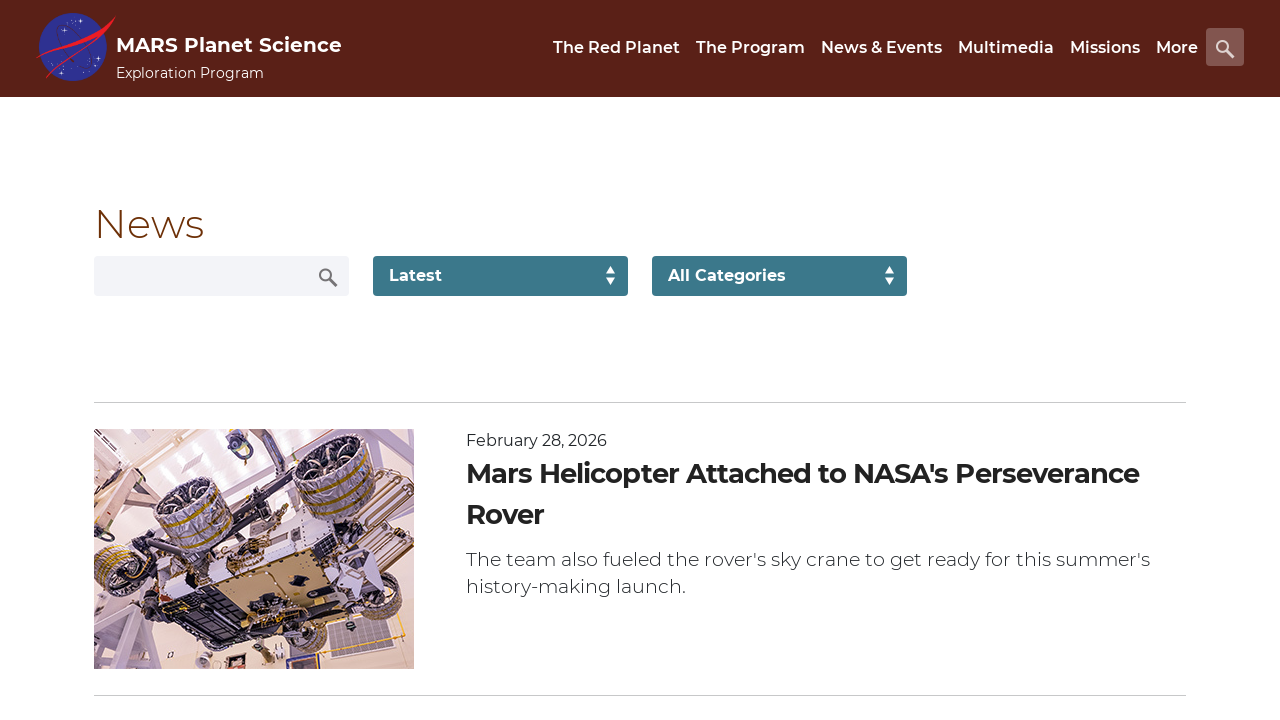

Article teaser body element is visible
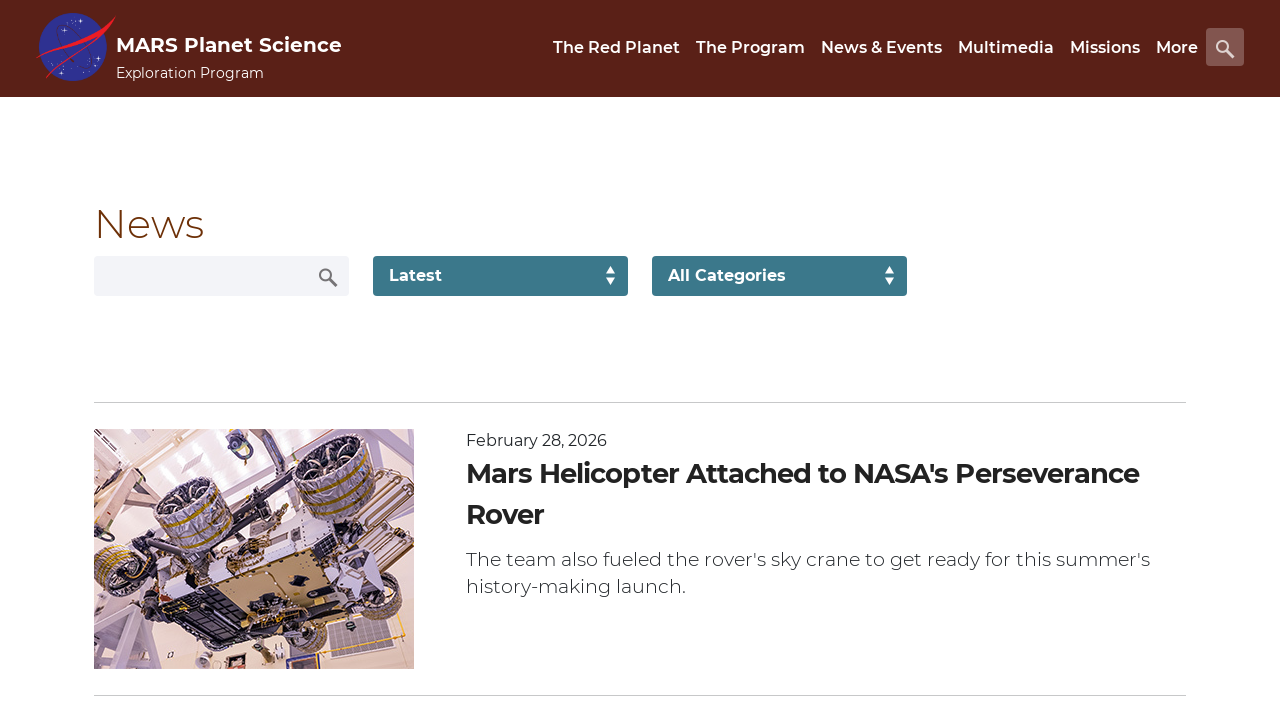

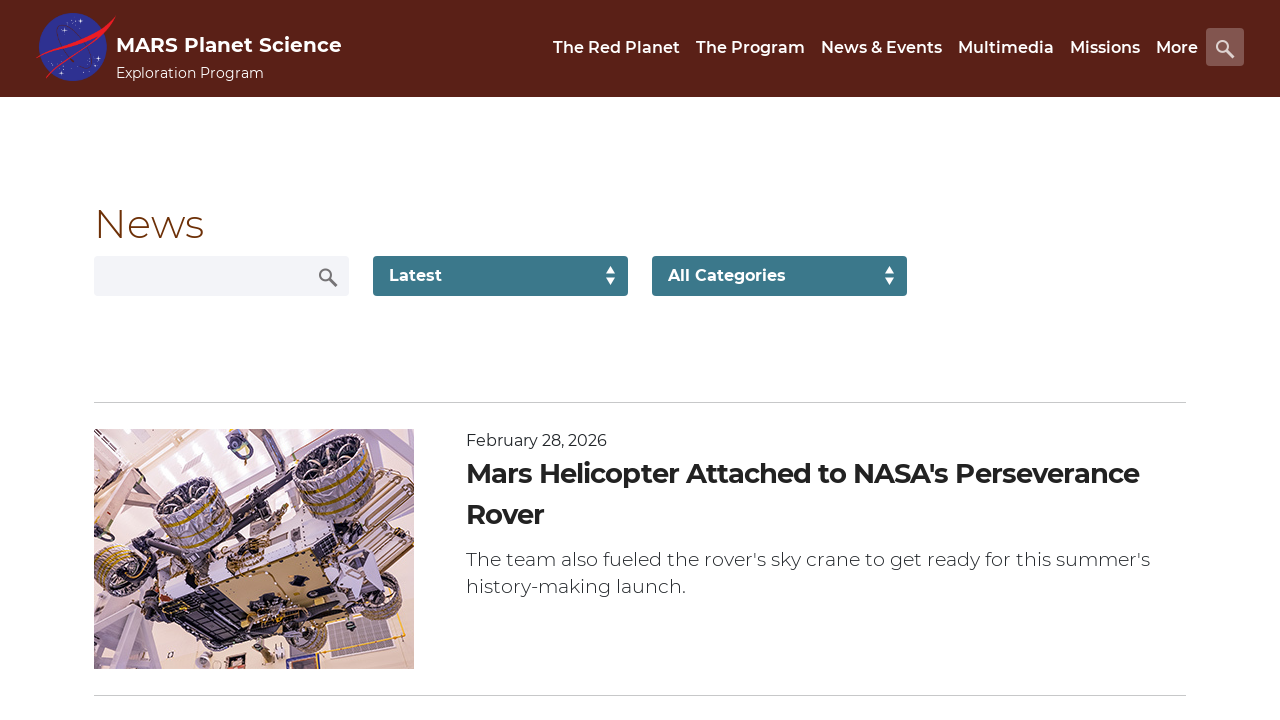